Tests trip search functionality by entering a destination and submitting the search

Starting URL: https://deens-master.now.sh/

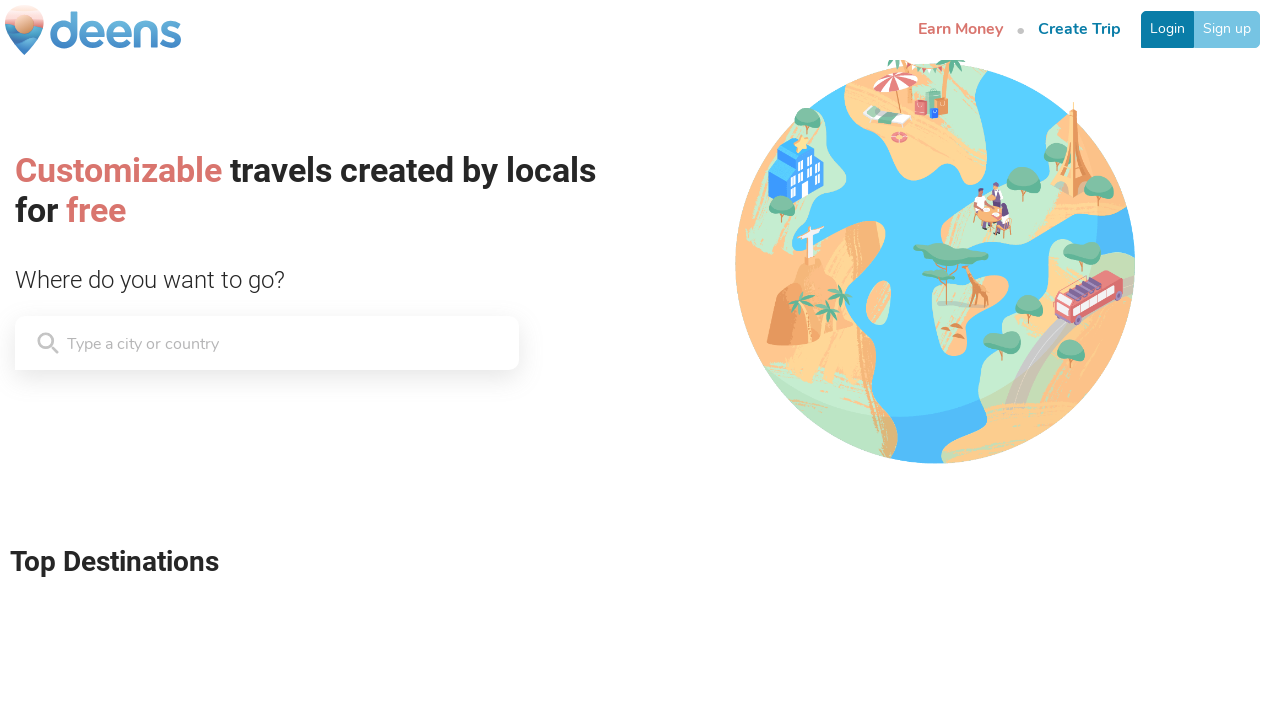

Search input field loaded and available
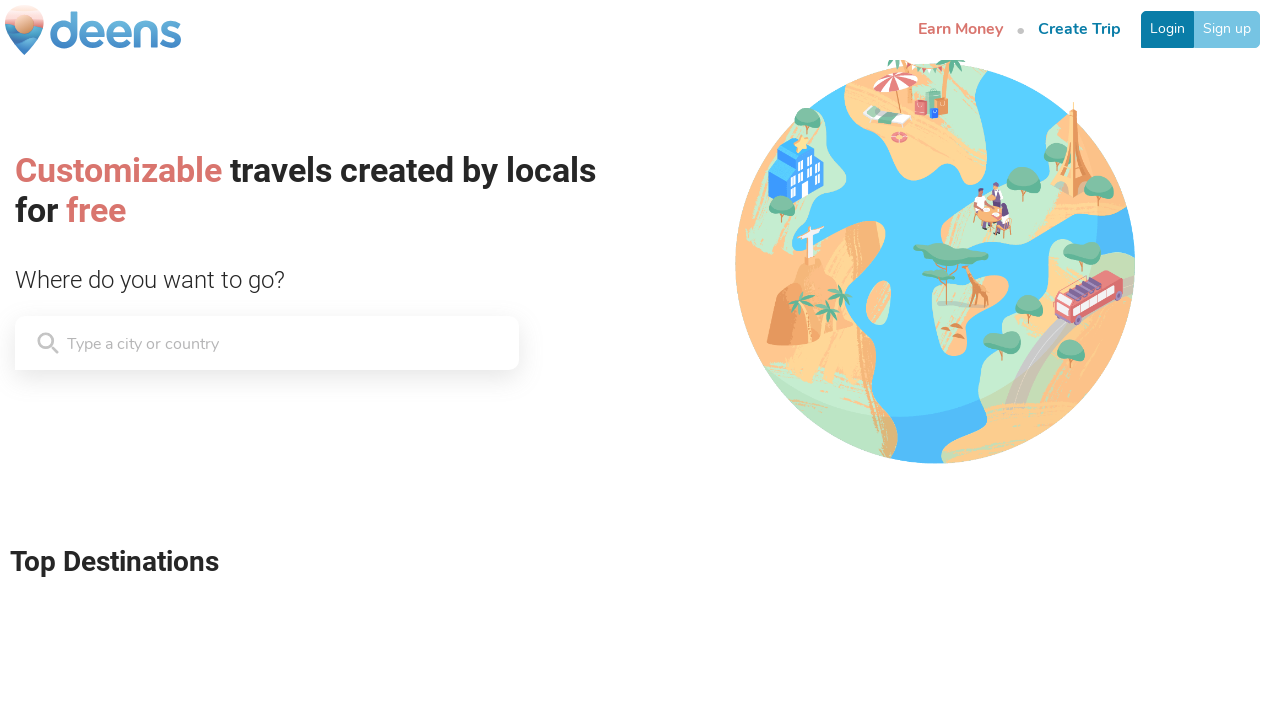

Located search input element
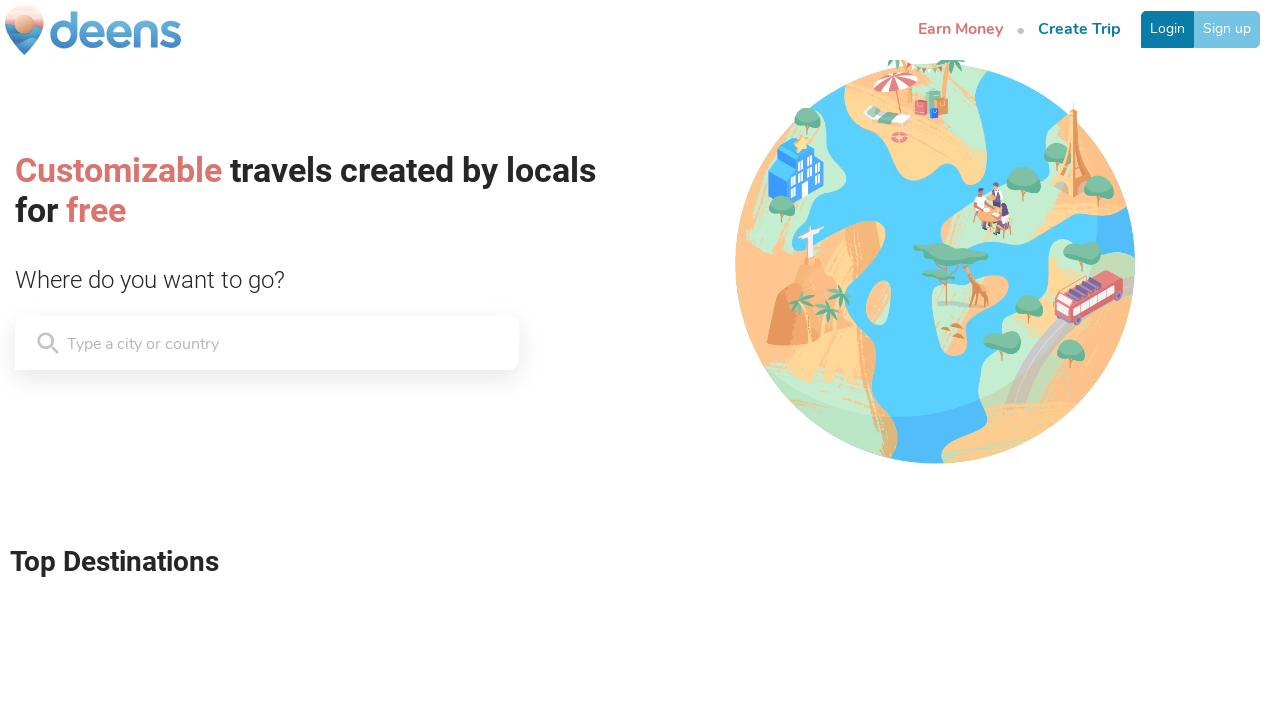

Cleared existing text from search field on [style='overflow: hidden; padding: 2px 0px;'] input
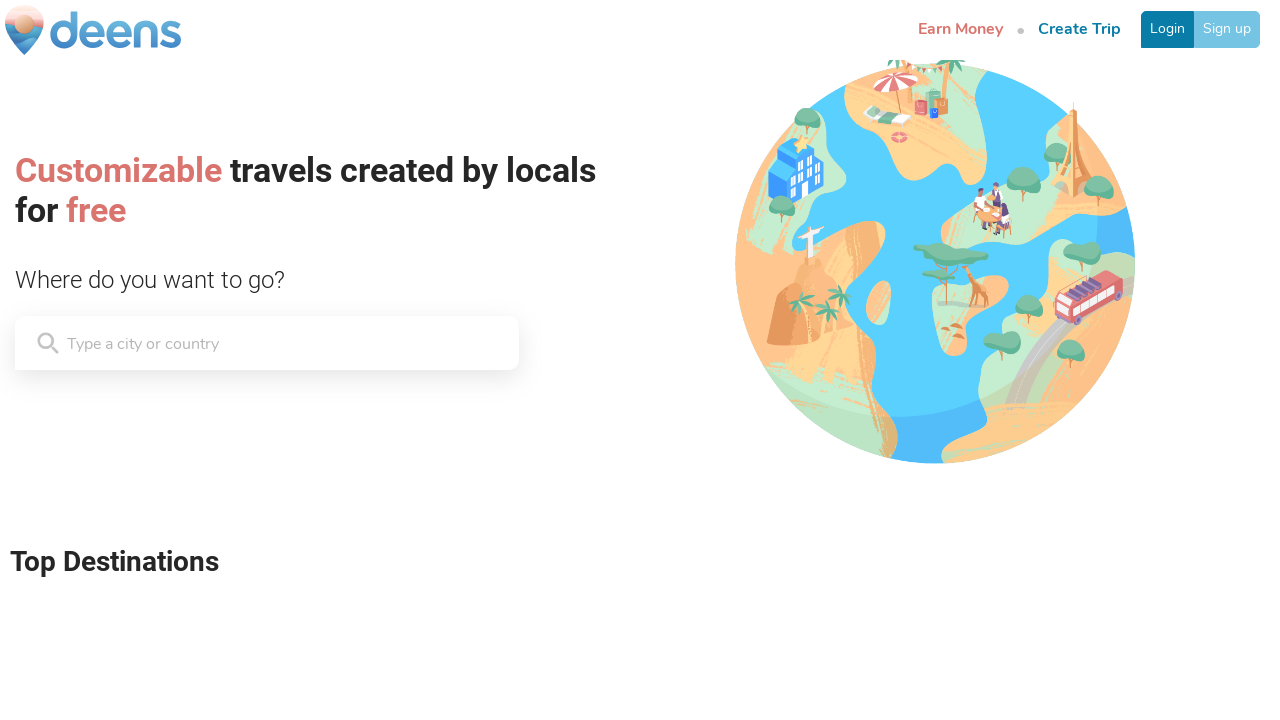

Filled search field with destination 'New York, New York' on [style='overflow: hidden; padding: 2px 0px;'] input
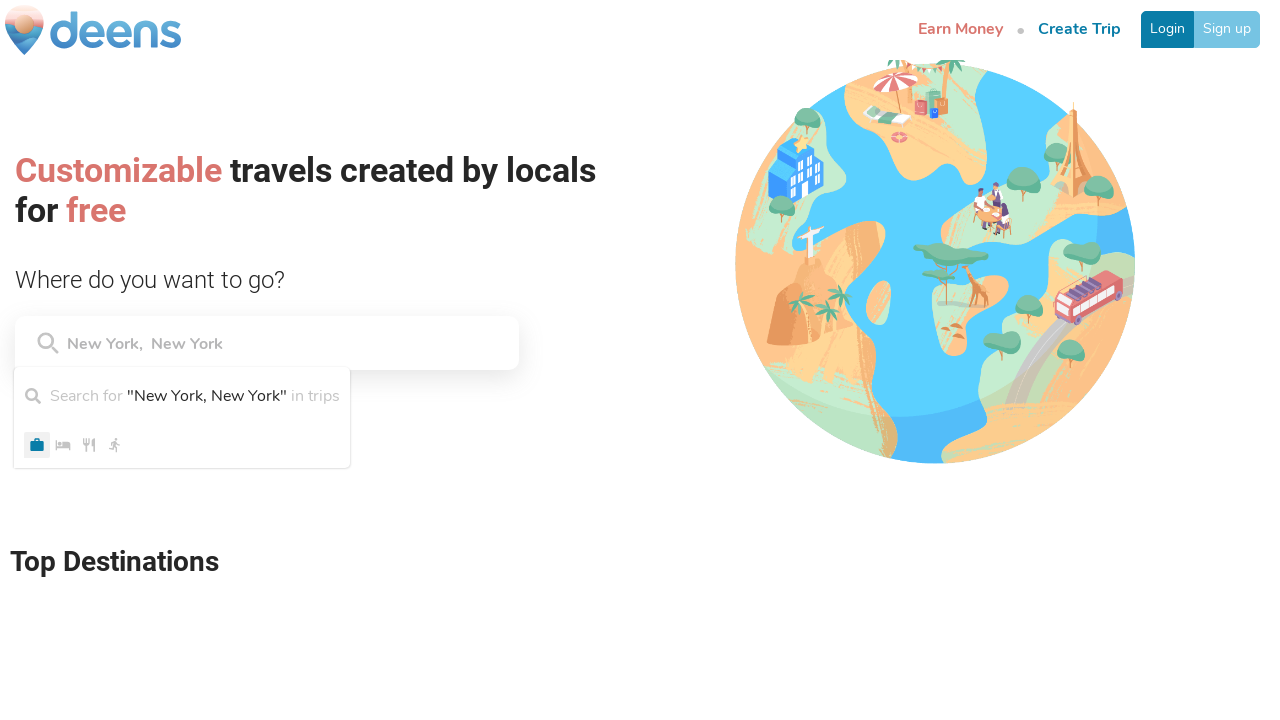

Pressed Enter to submit trip search on [style='overflow: hidden; padding: 2px 0px;'] input
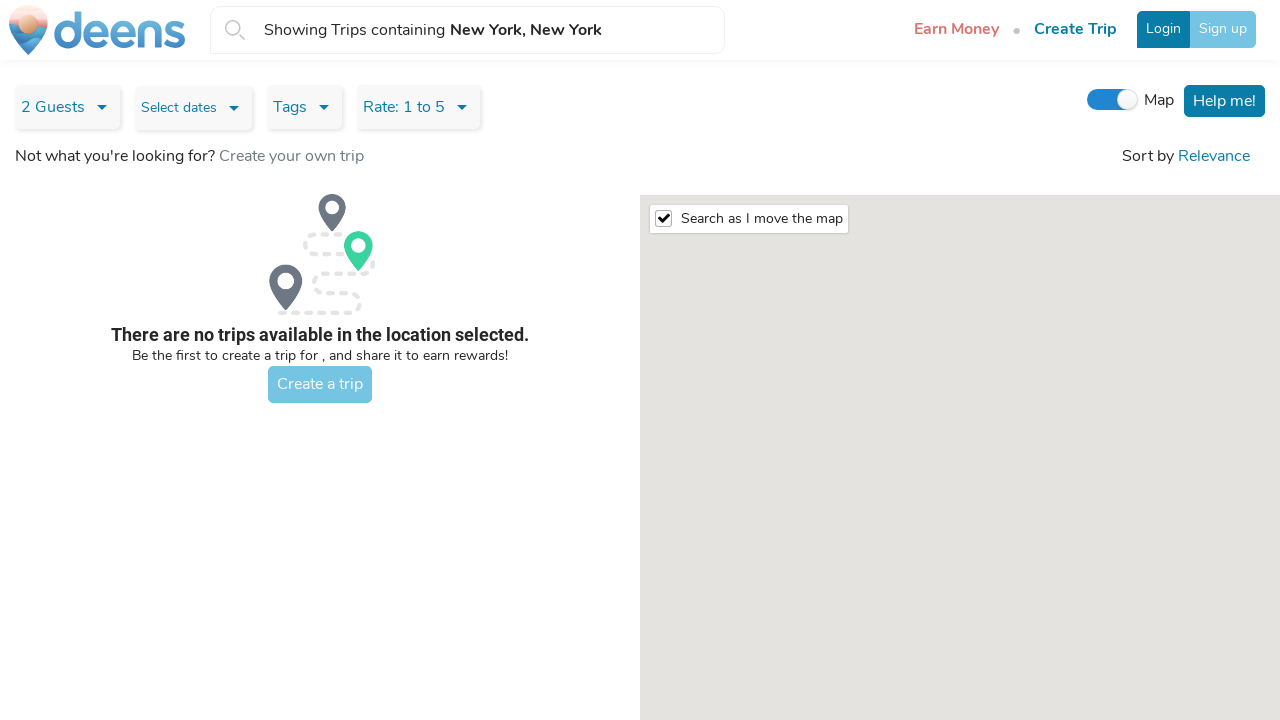

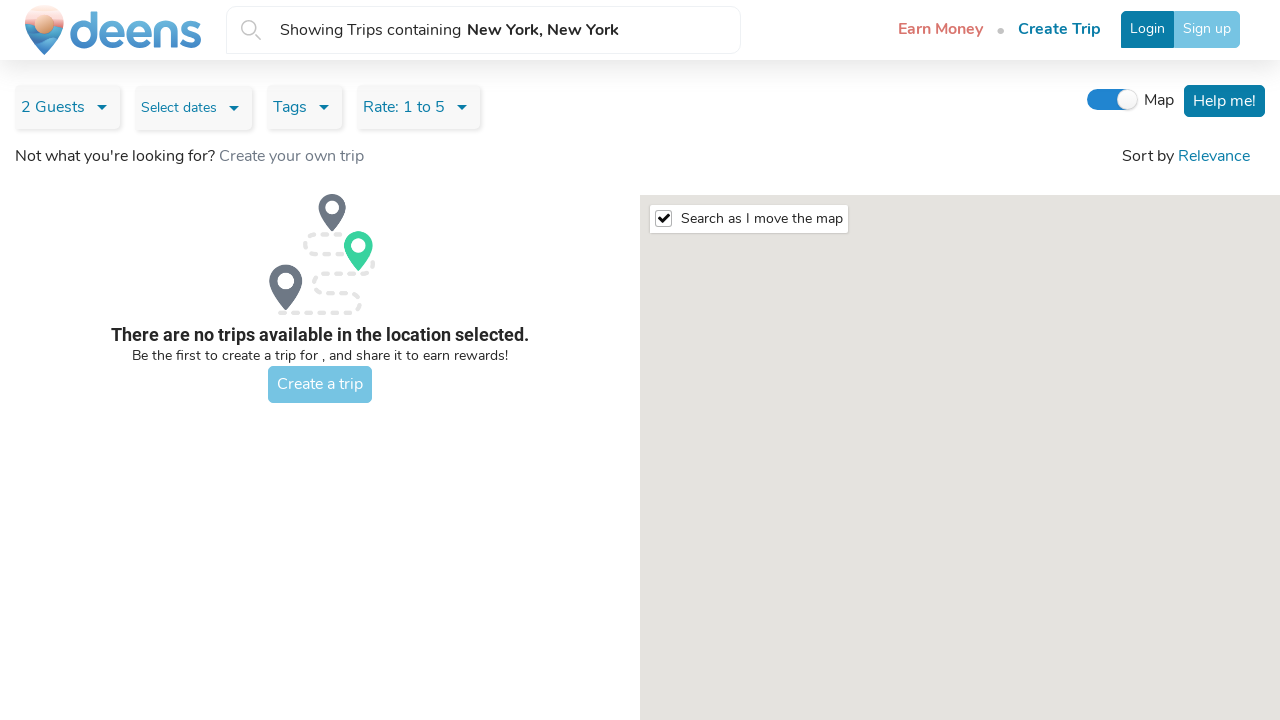